Tests data persistence by creating todos, marking one complete, and reloading the page

Starting URL: https://demo.playwright.dev/todomvc

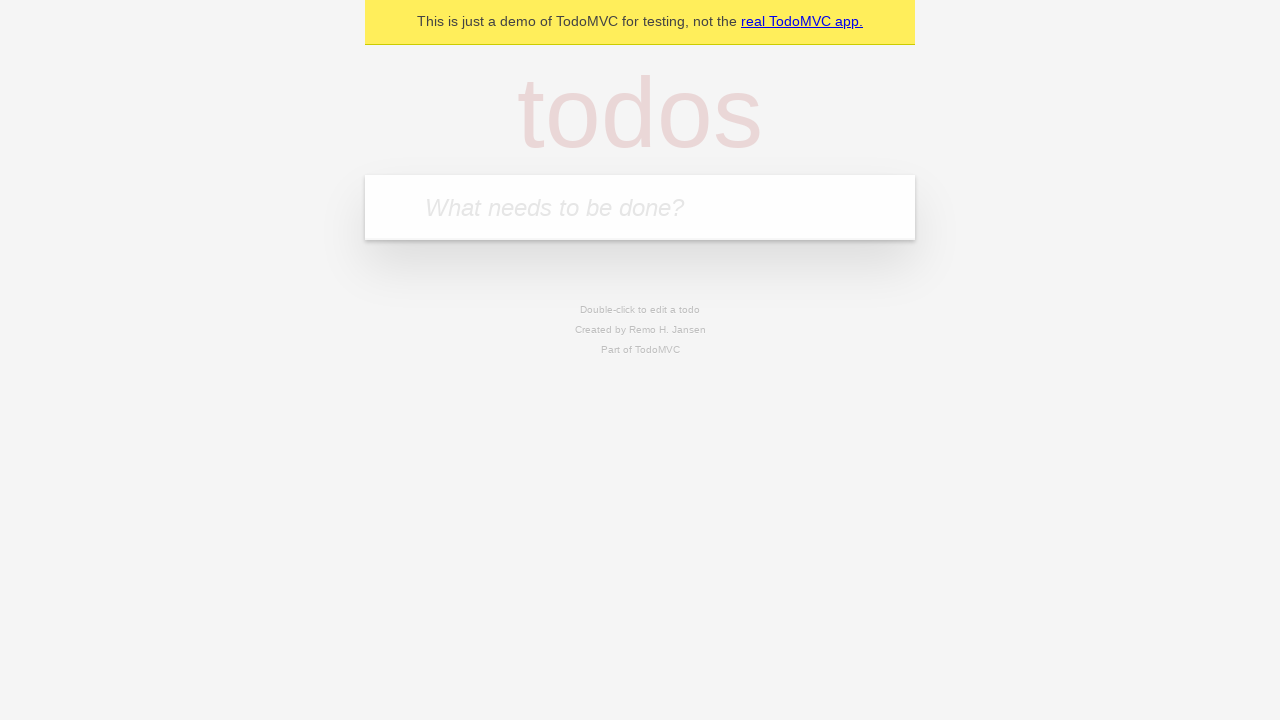

Located the todo input field
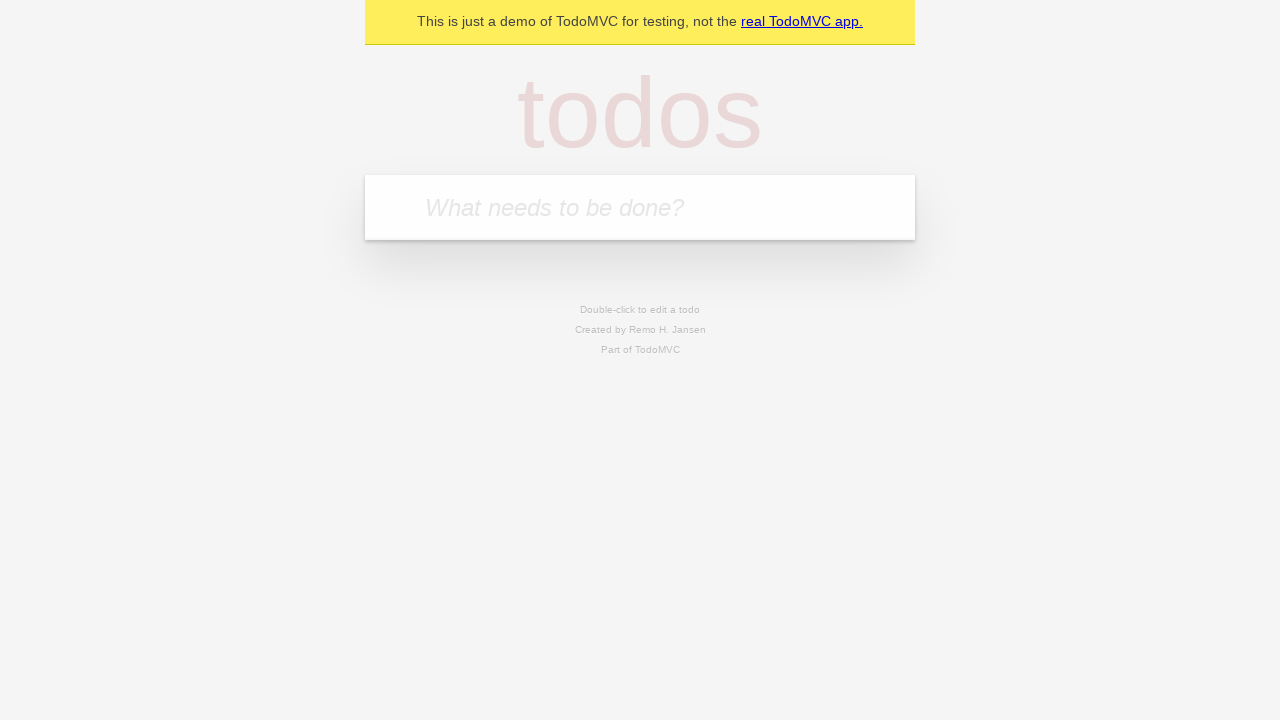

Filled todo input with 'buy some cheese' on internal:attr=[placeholder="What needs to be done?"i]
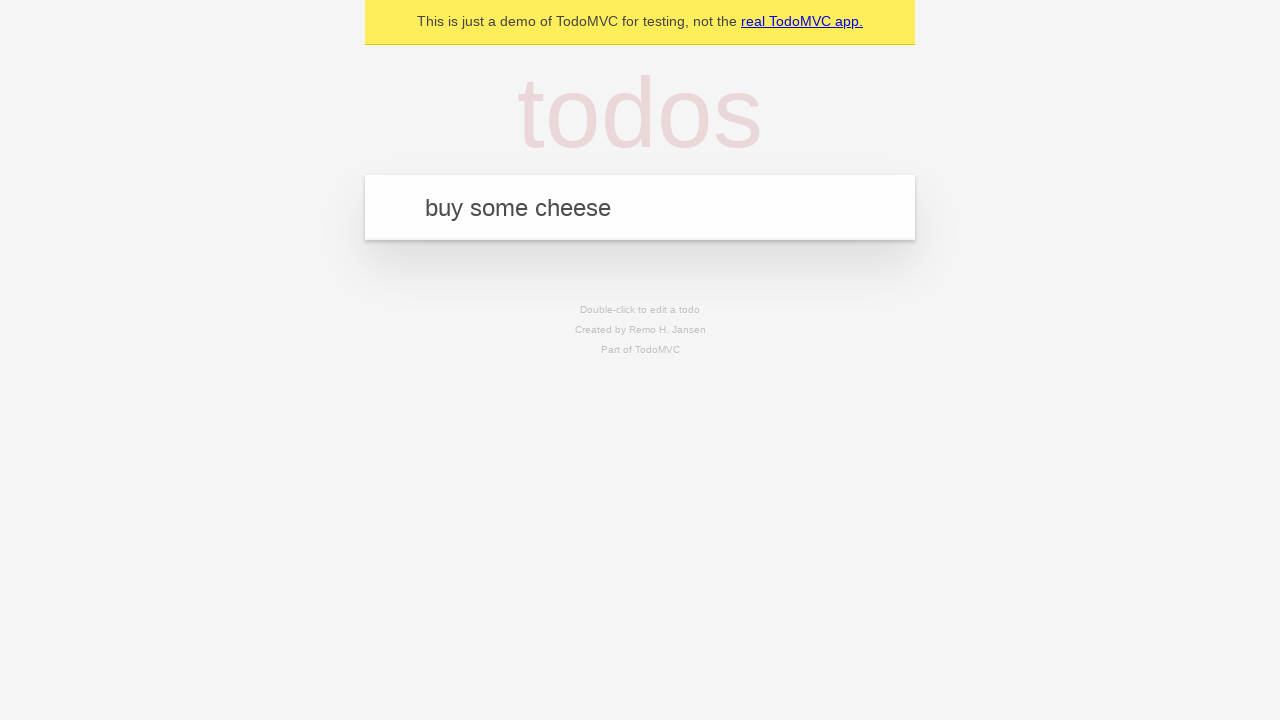

Pressed Enter to create first todo on internal:attr=[placeholder="What needs to be done?"i]
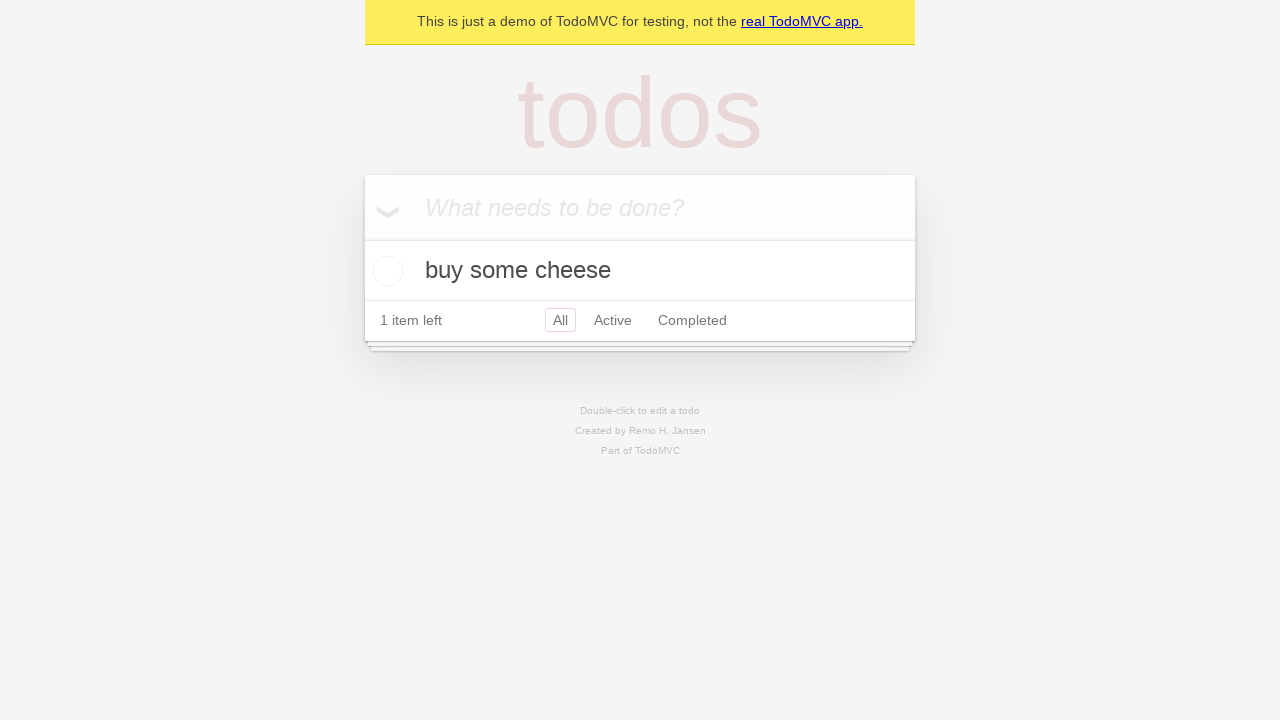

Filled todo input with 'feed the cat' on internal:attr=[placeholder="What needs to be done?"i]
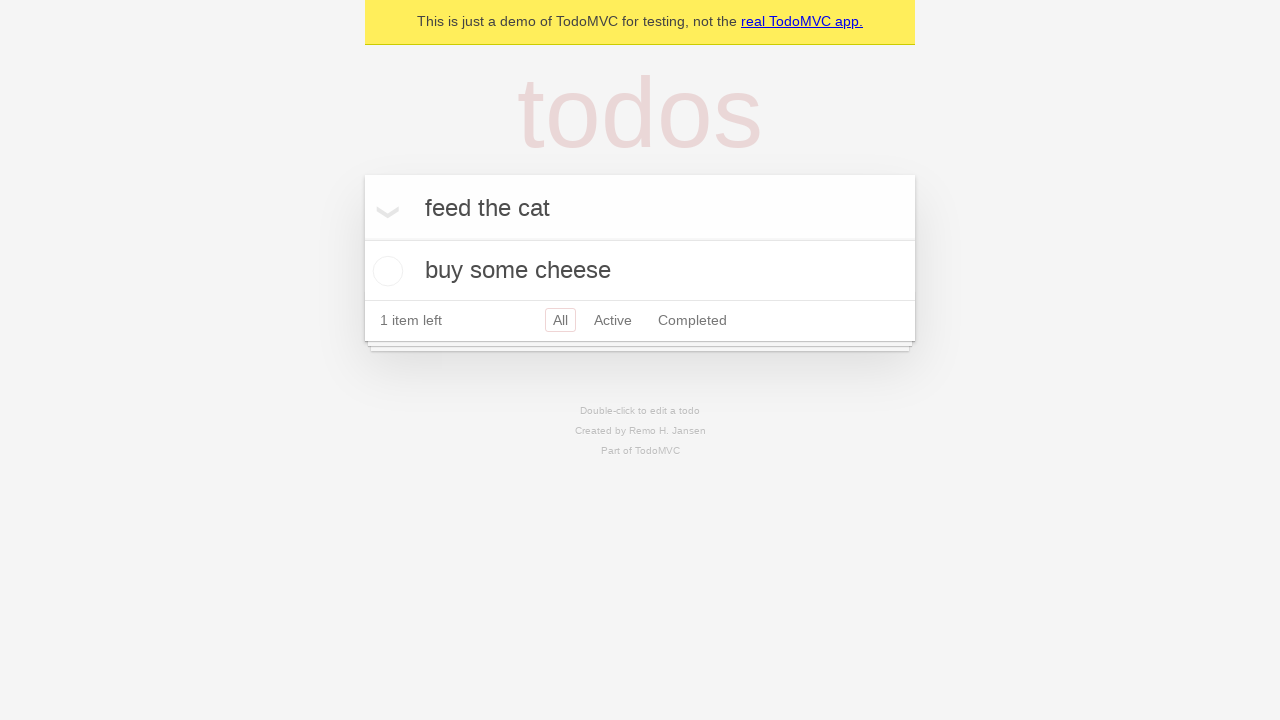

Pressed Enter to create second todo on internal:attr=[placeholder="What needs to be done?"i]
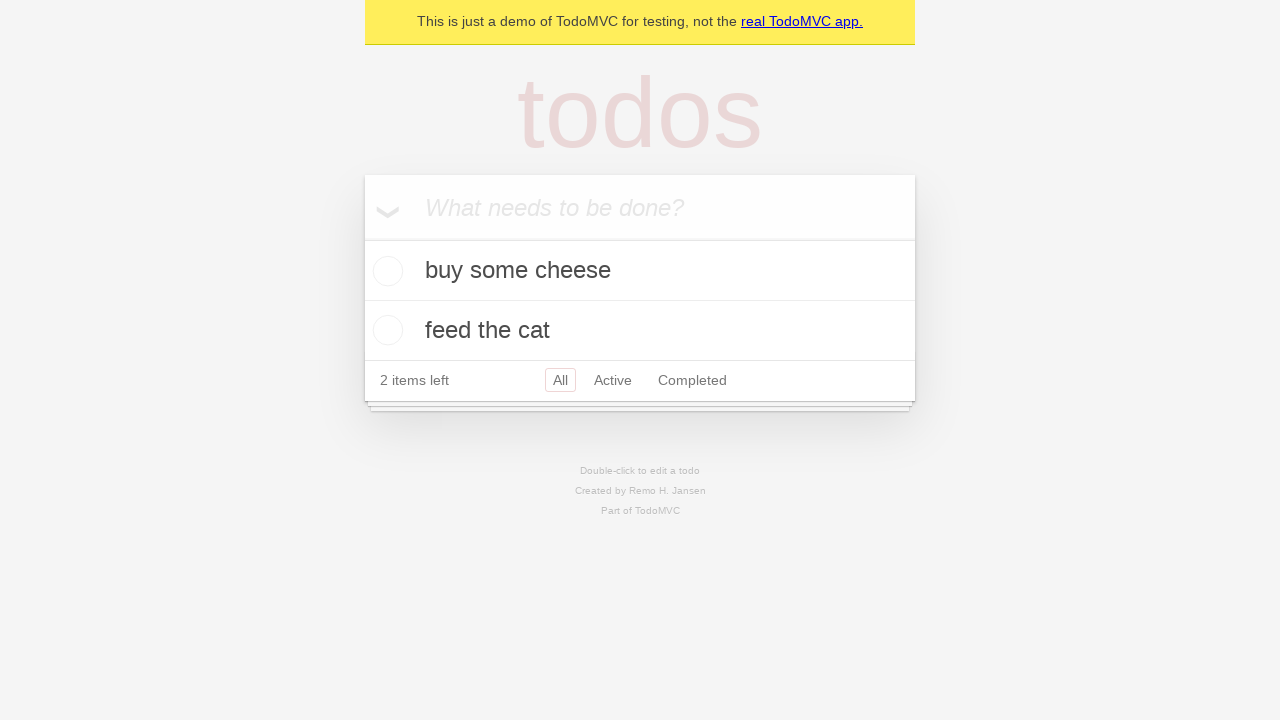

Located all todo items
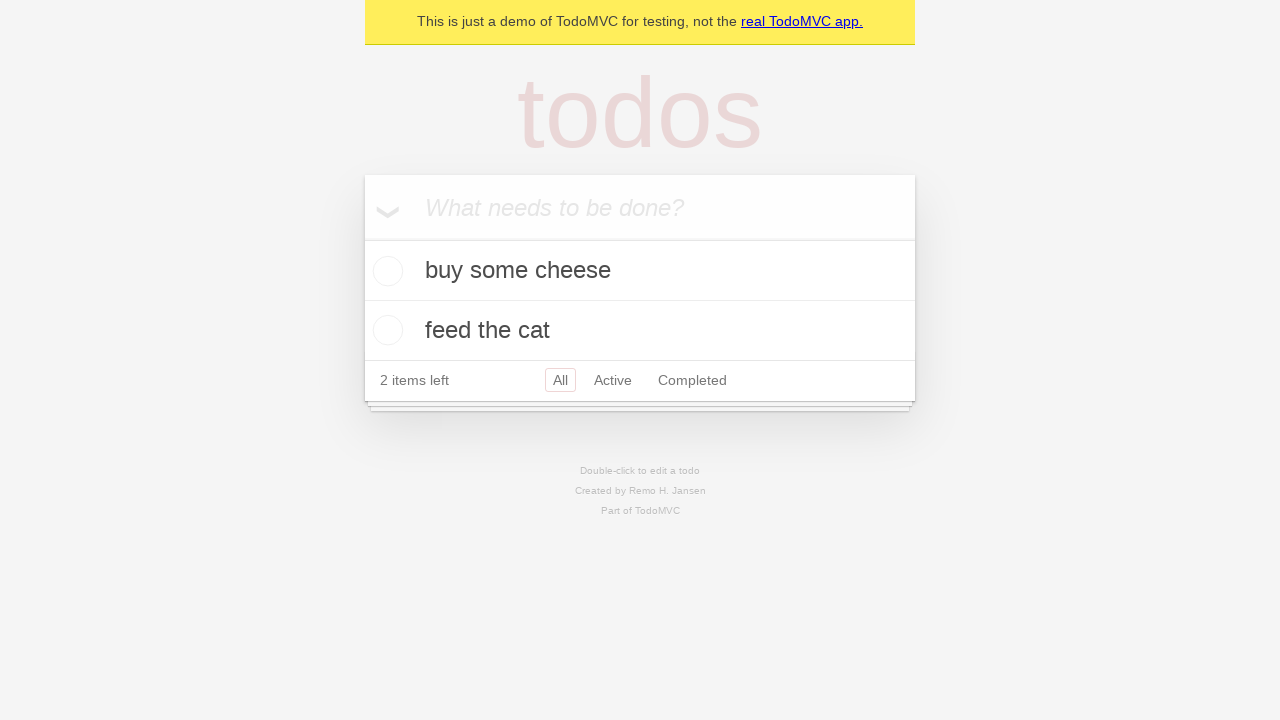

Located checkbox for first todo
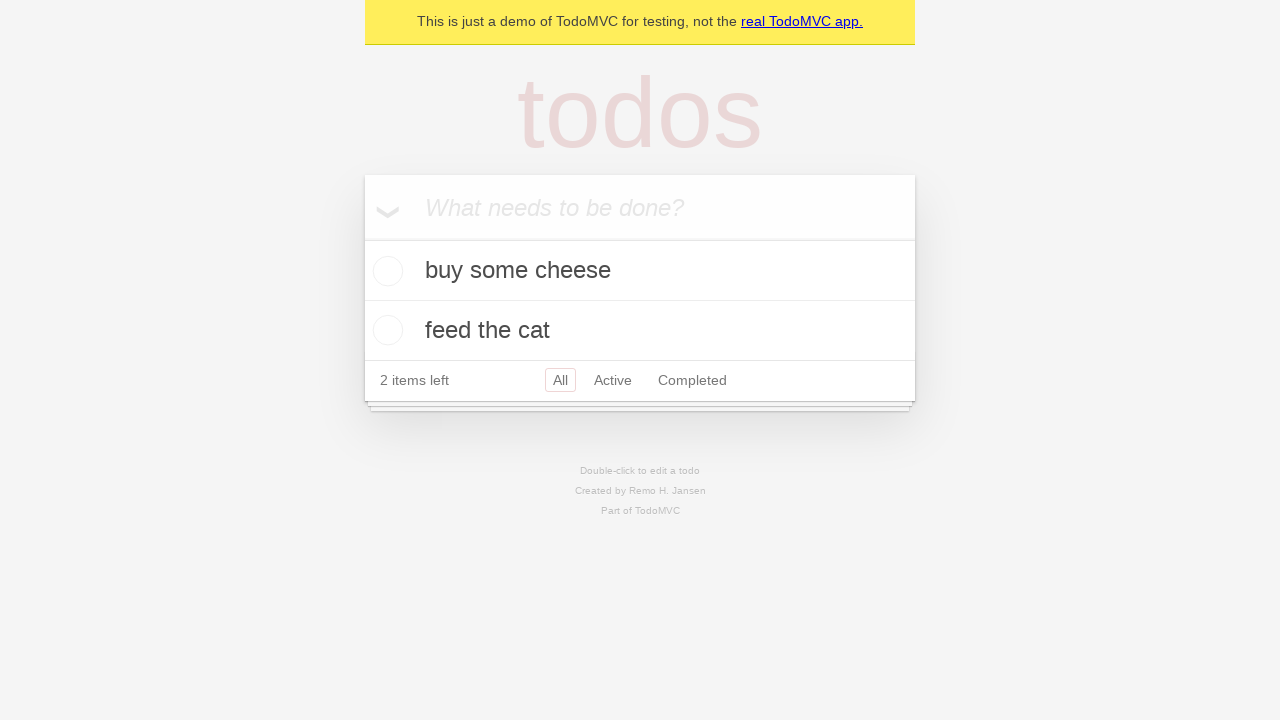

Checked the first todo item at (385, 271) on internal:testid=[data-testid="todo-item"s] >> nth=0 >> internal:role=checkbox
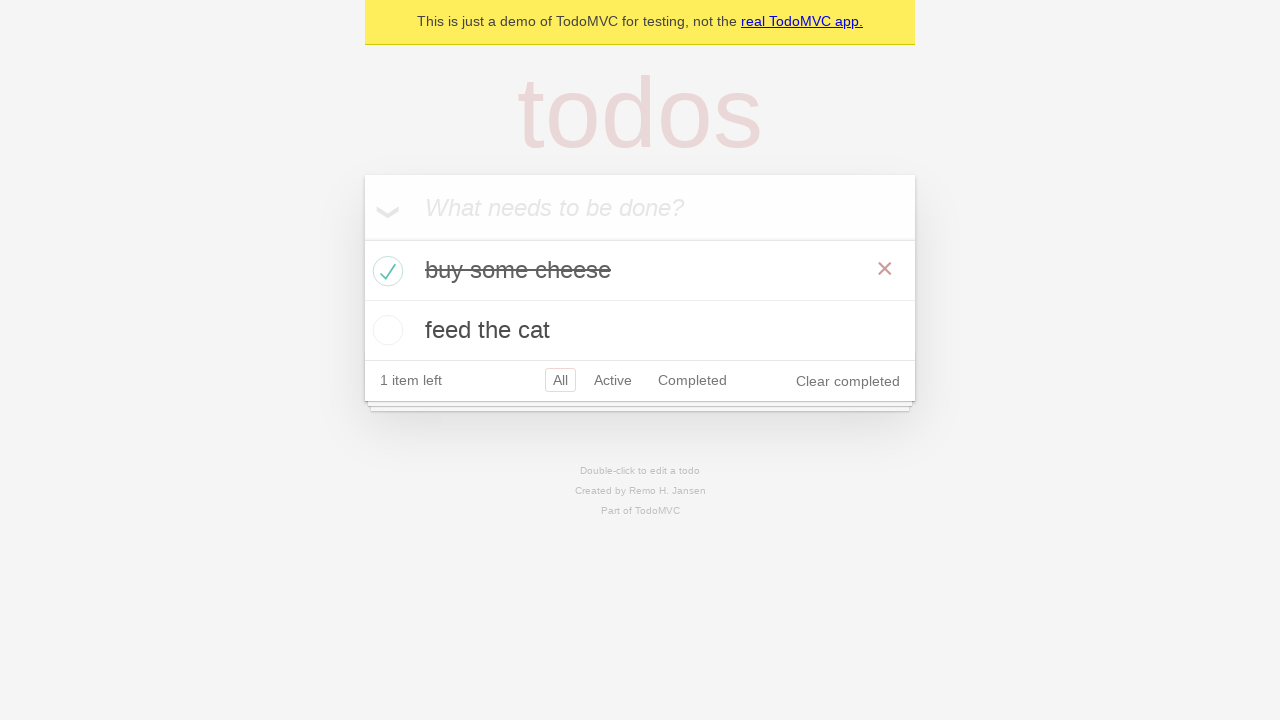

Reloaded the page to test data persistence
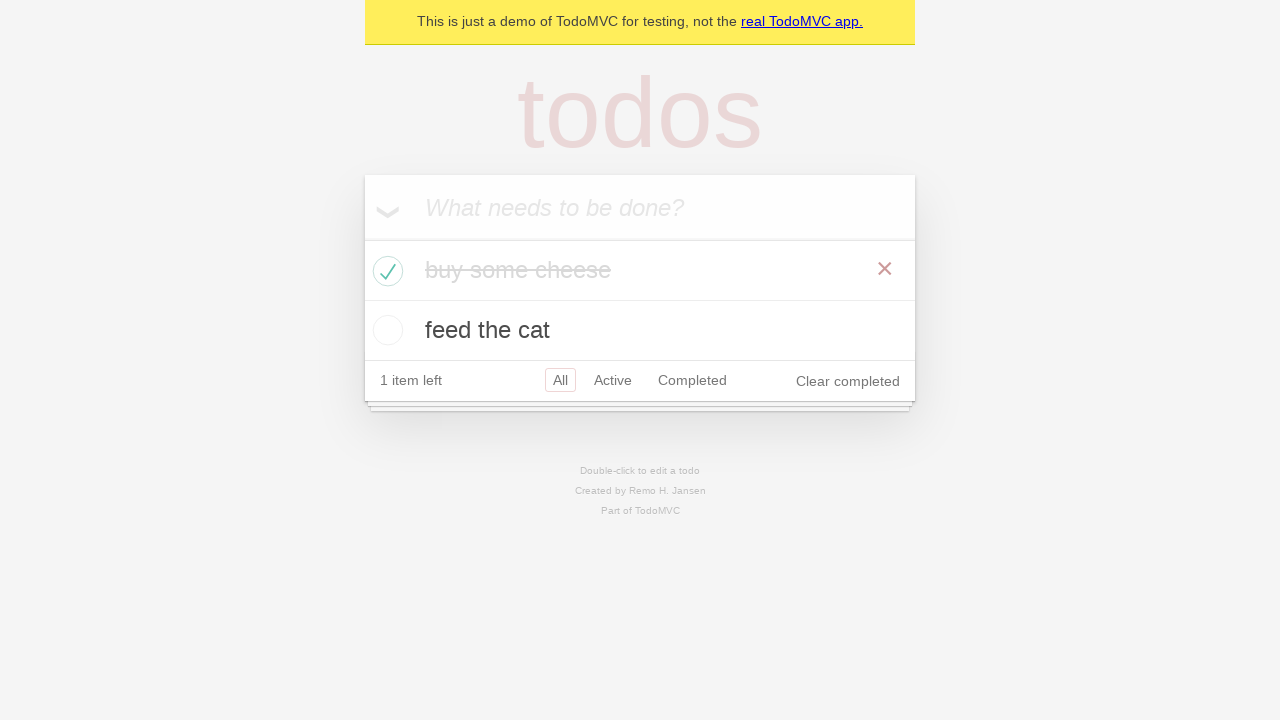

Waited for todo items to load after page reload
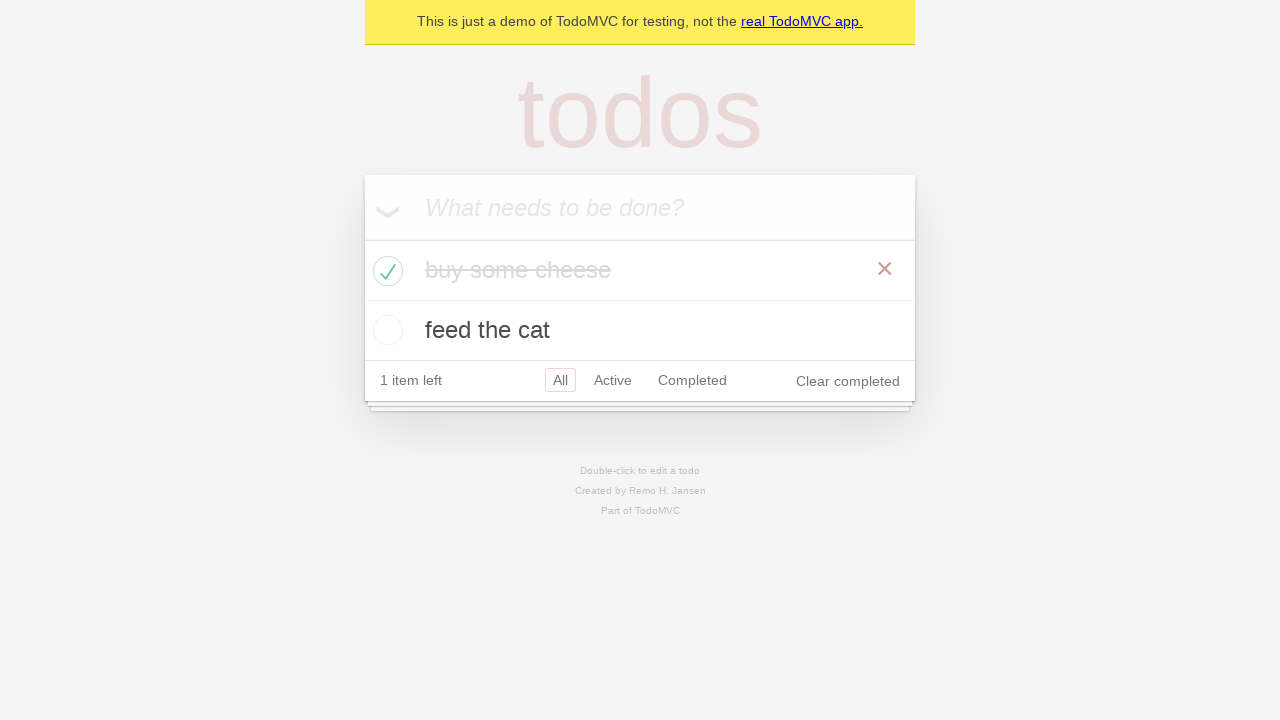

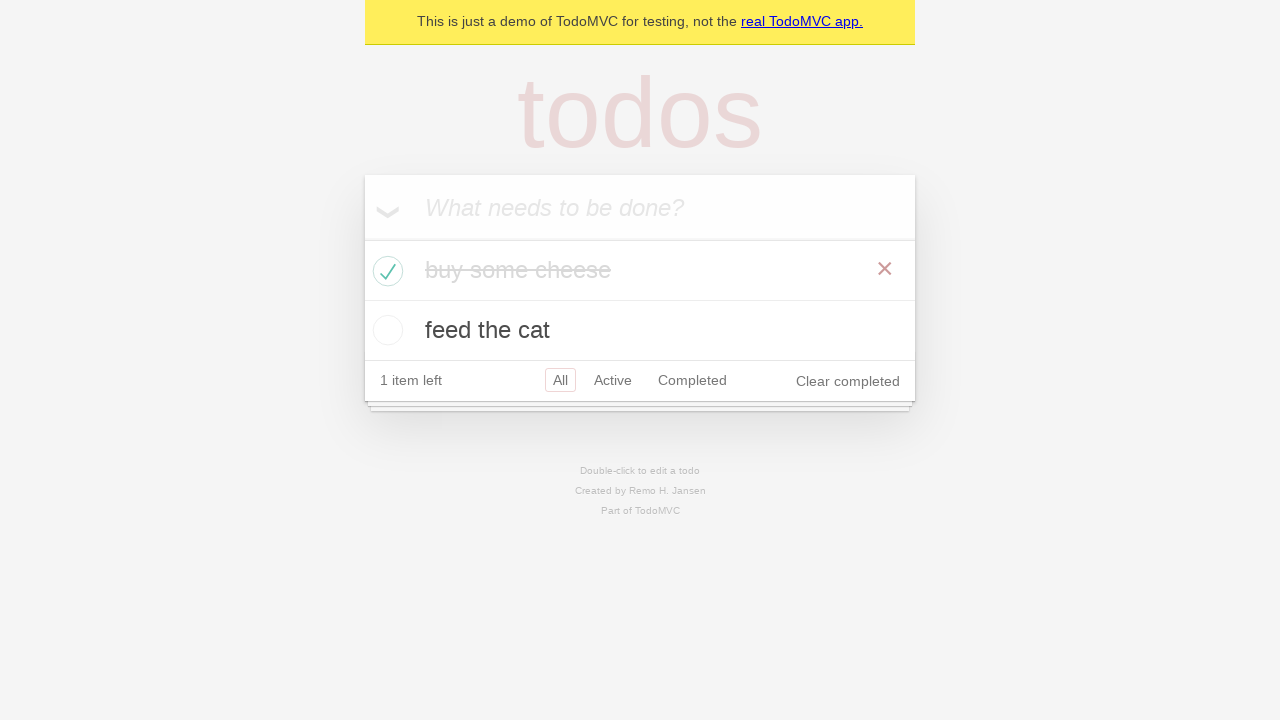